Tests the MarketPulse economic calendar by applying country filters (Mexico), unchecking holidays, selecting a date range with the latest available year, and interacting with the download menu options.

Starting URL: https://www.marketpulse.com/tools/economic-calendar/

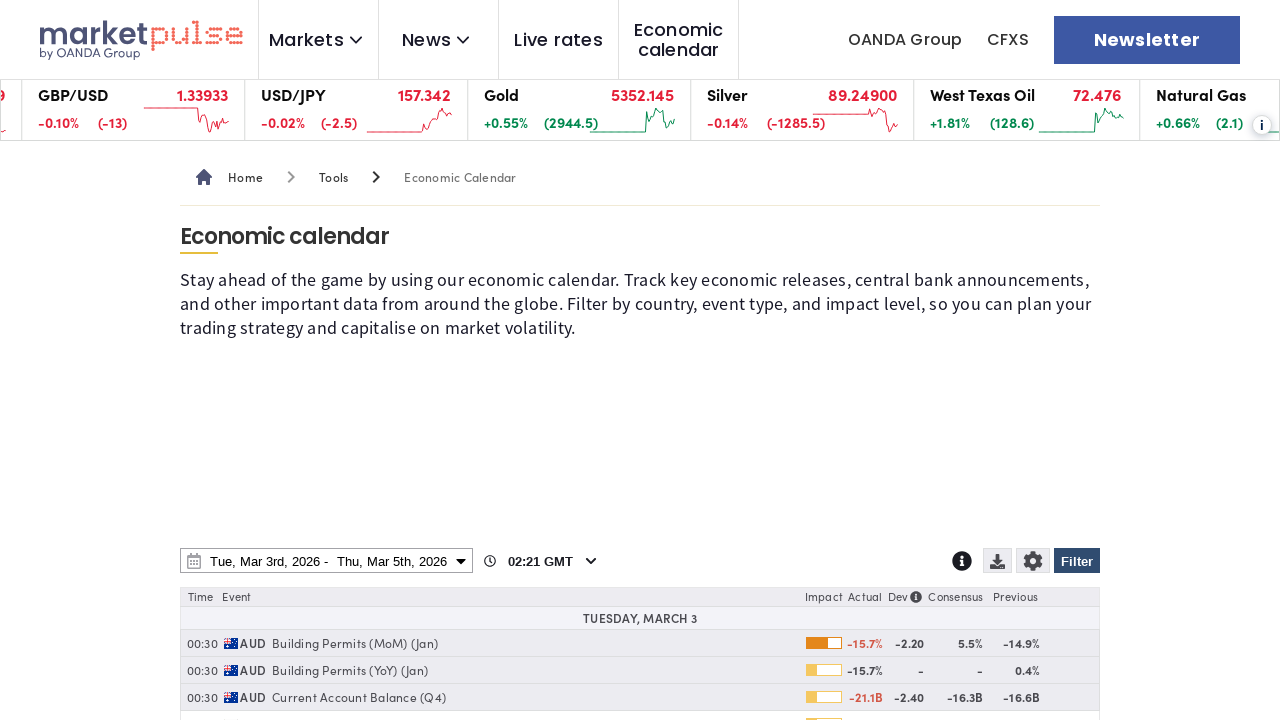

Waited for page to load (domcontentloaded)
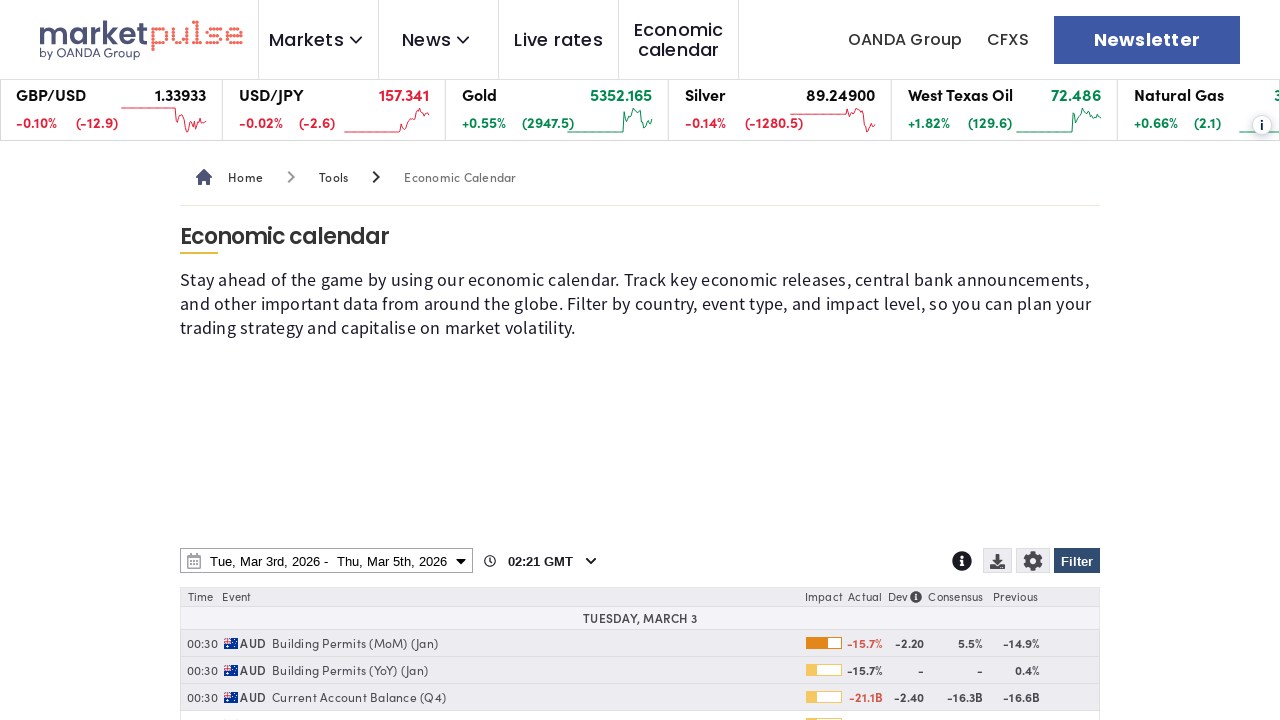

Clicked Filter button to open filter menu at (1077, 560) on internal:role=button[name="Filter"i]
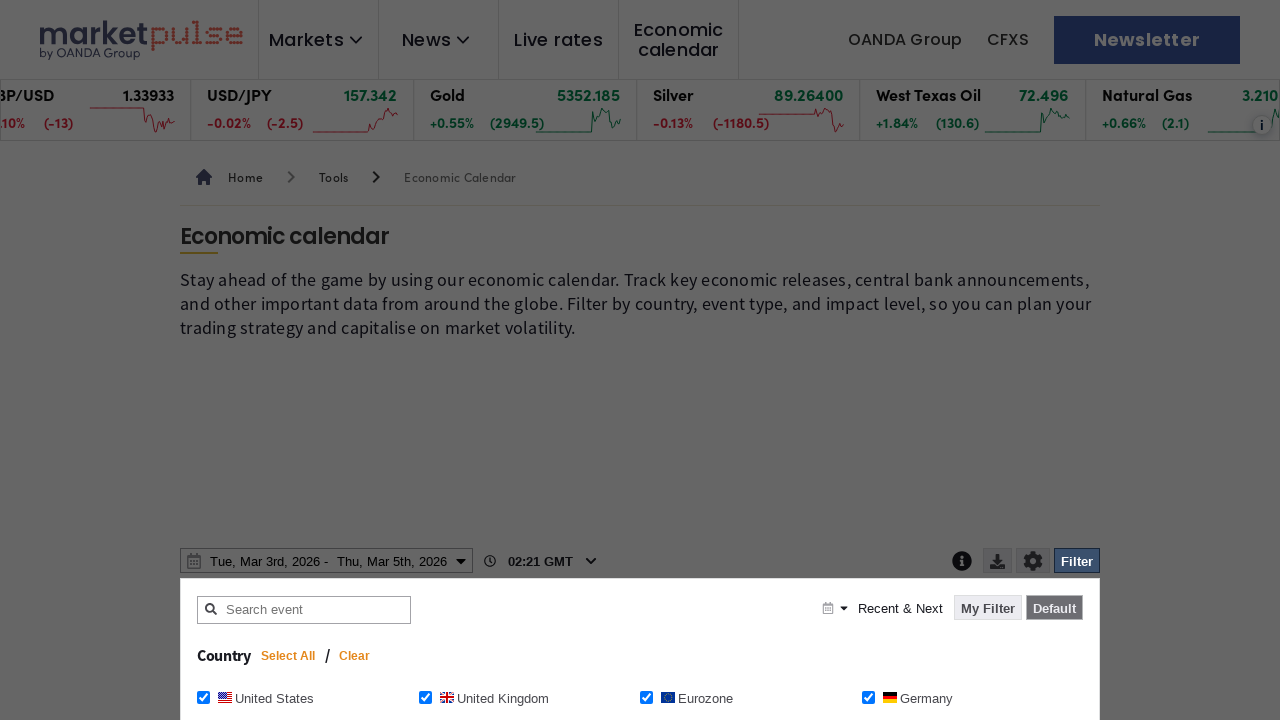

Waited for Clear button to appear in filter menu
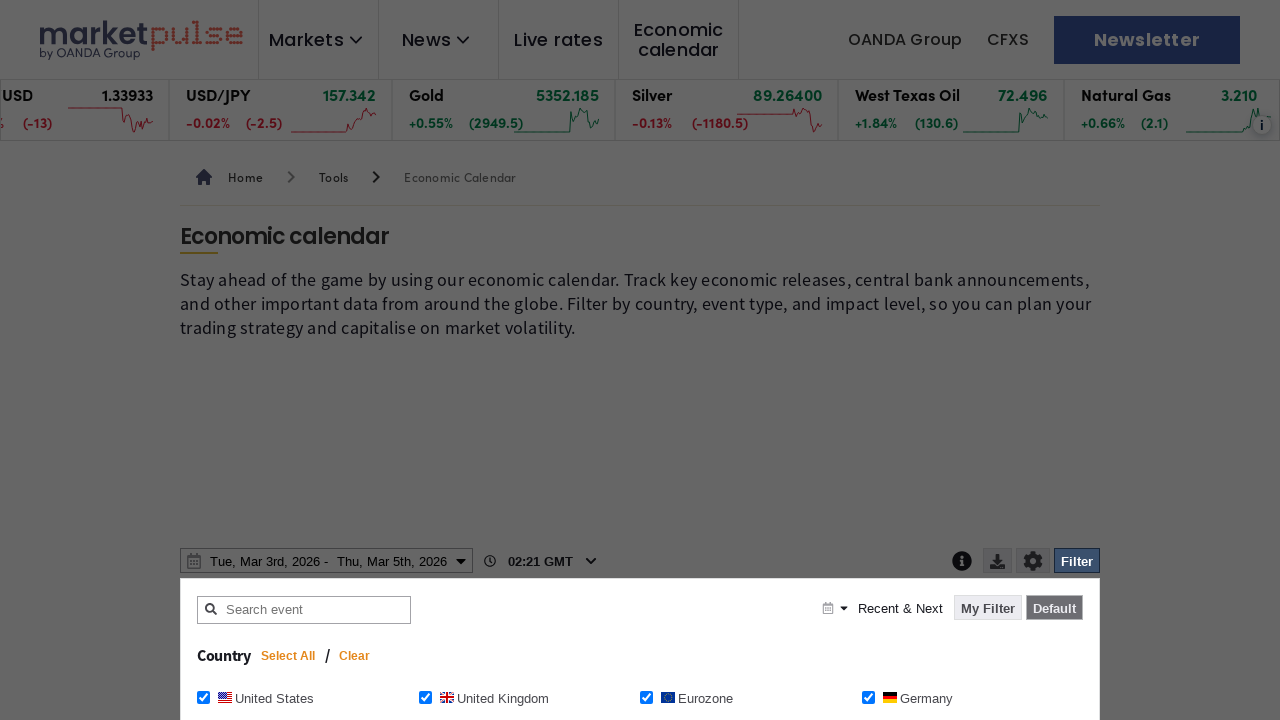

Applied timeout for filter menu animation
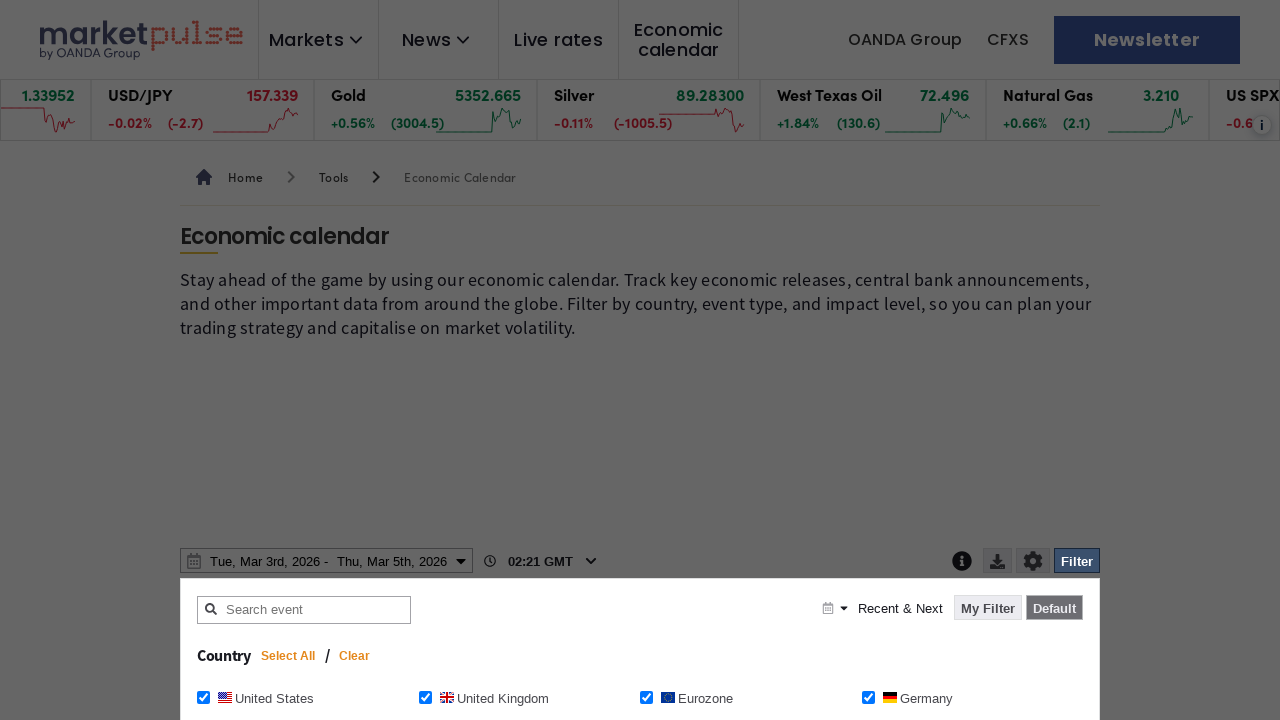

Clicked Clear button to reset existing filters at (355, 657) on internal:role=button[name="Clear"i]
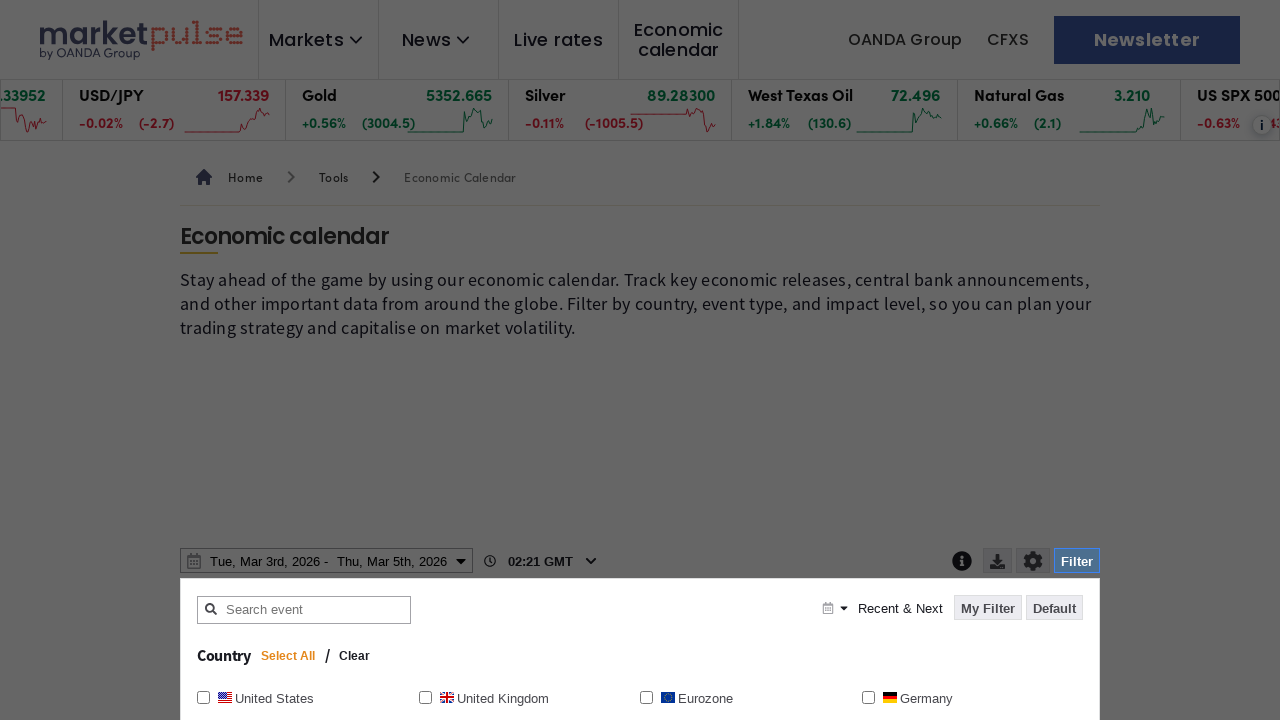

Applied timeout for filter clearing
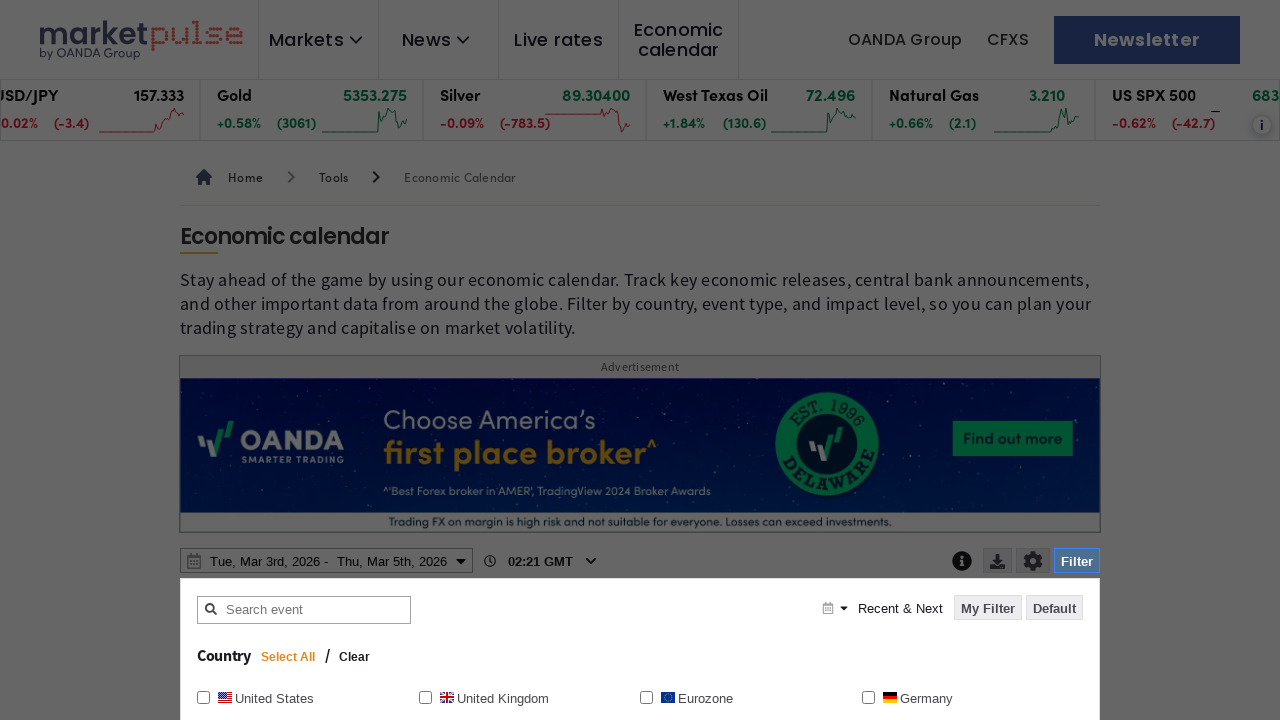

Checked Mexico checkbox to apply country filter at (204, 360) on internal:role=checkbox[name="Mexico Mexico"i]
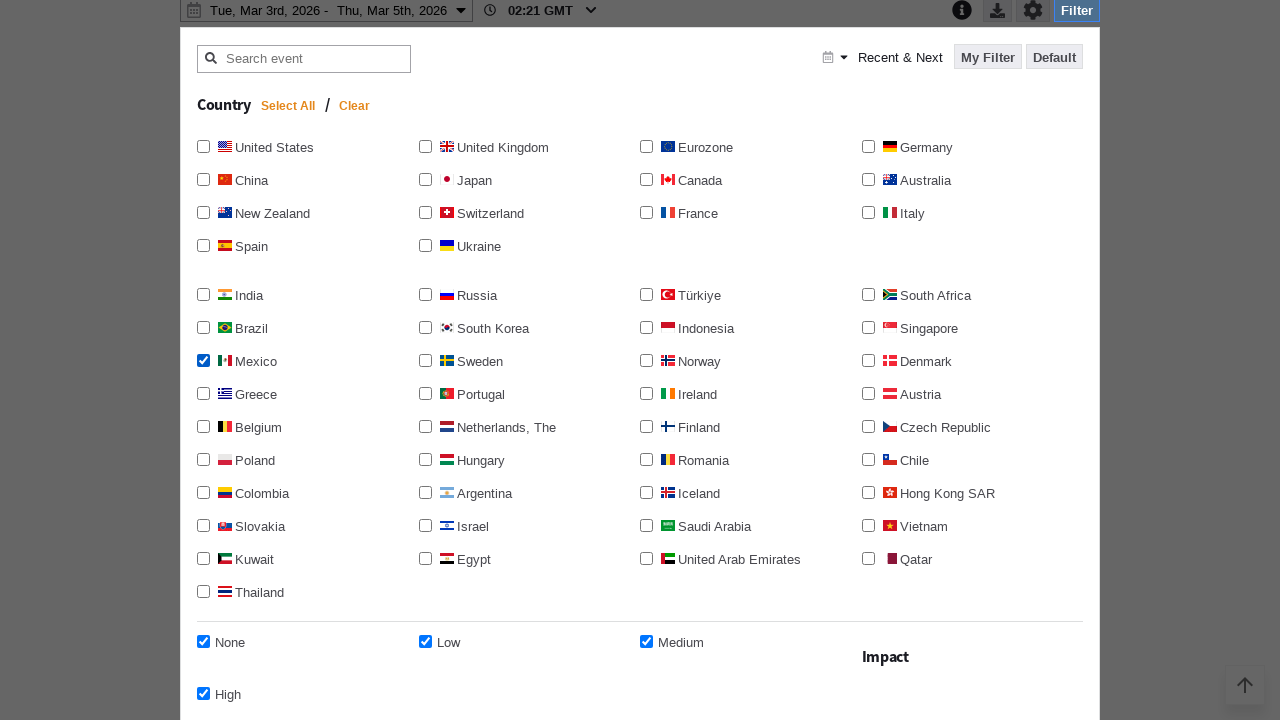

Applied timeout for Mexico checkbox selection
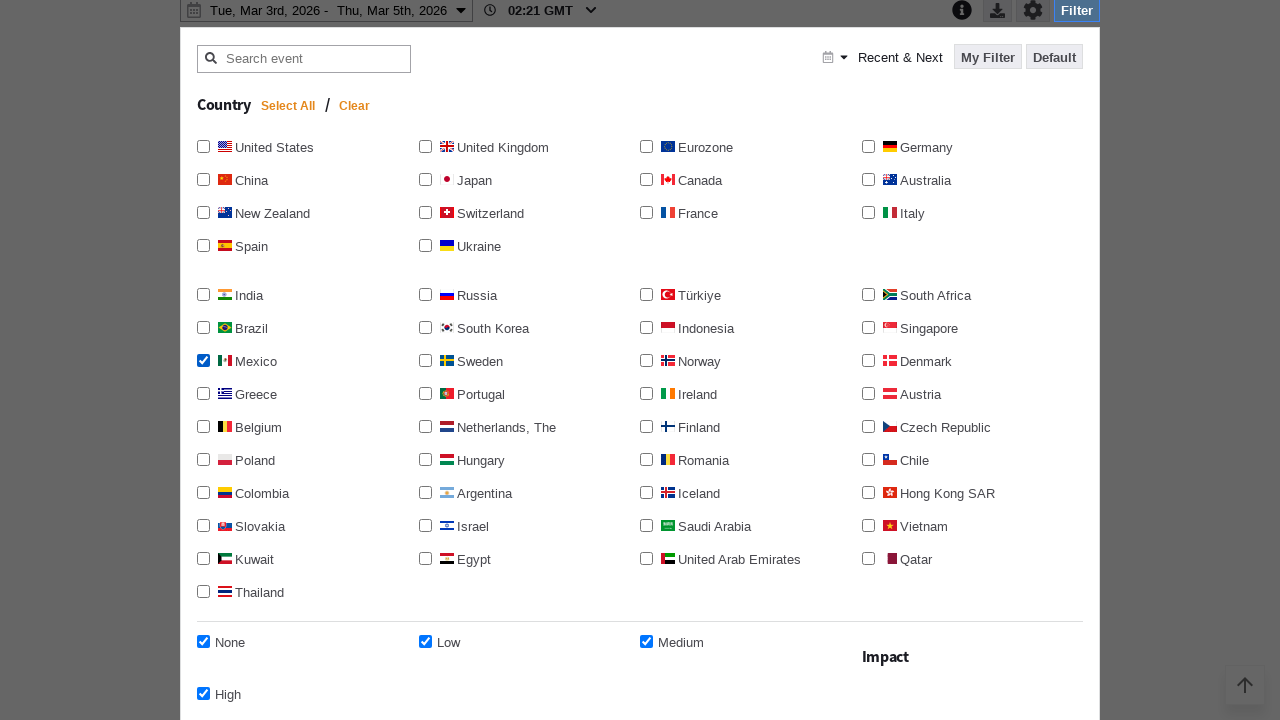

Located Holidays checkbox
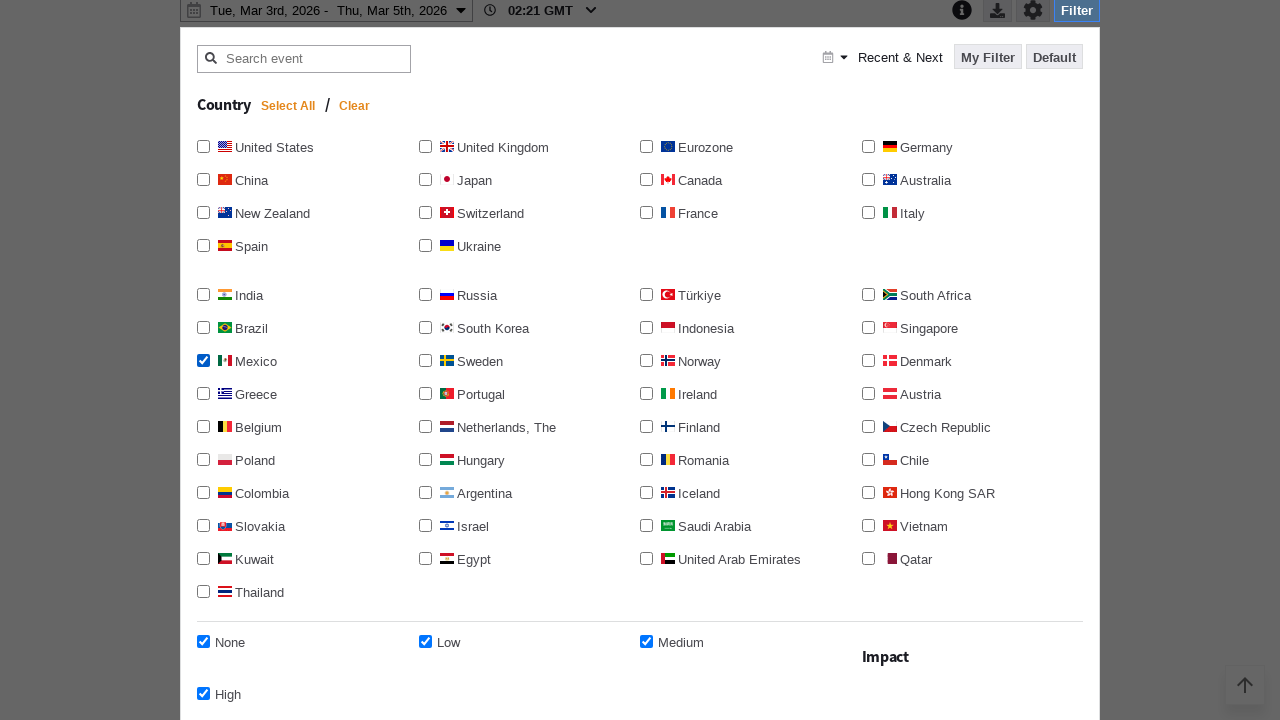

Unchecked Holidays checkbox at (868, 360) on internal:role=checkbox[name="Holidays"i]
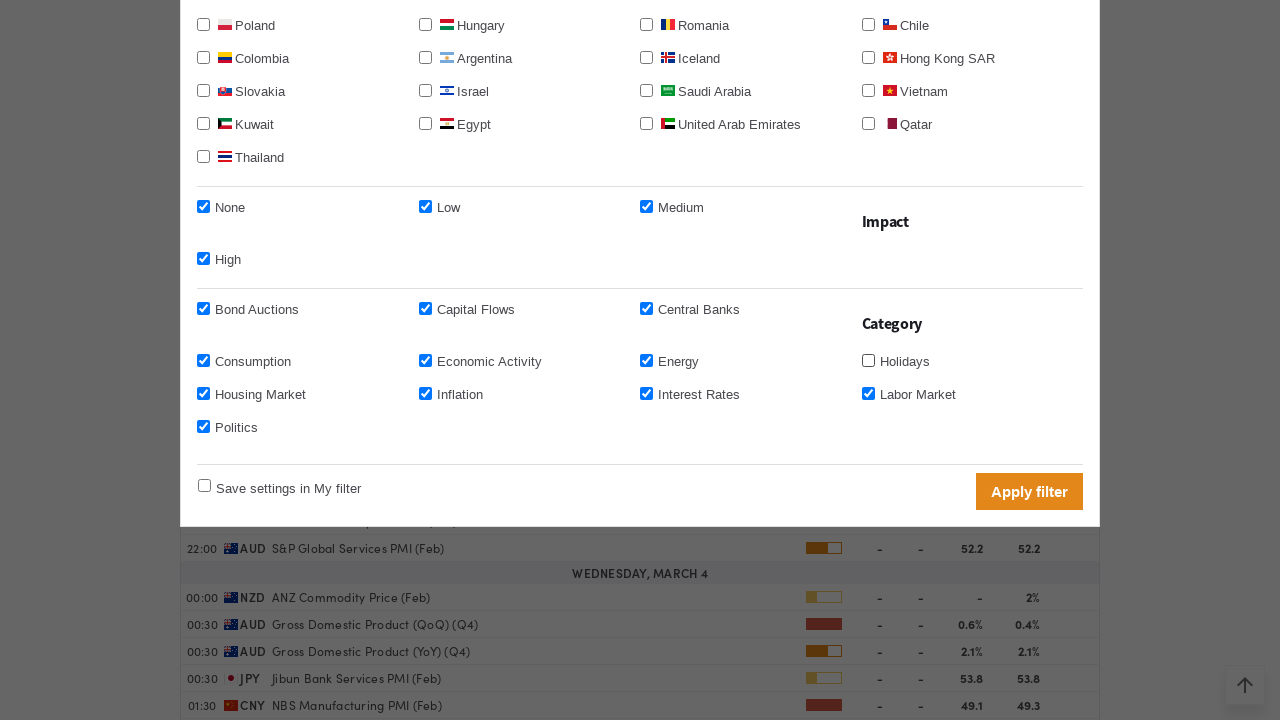

Applied timeout for holidays checkbox modification
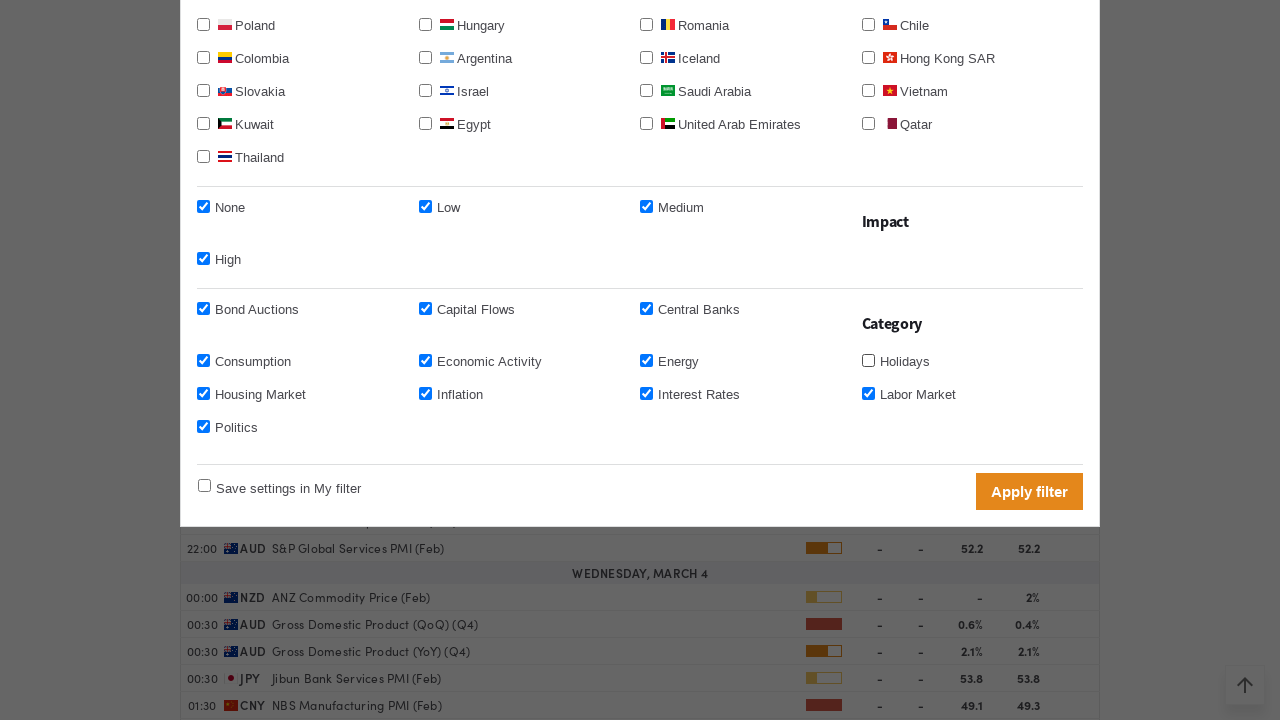

Clicked Apply filter button to apply Mexico filter and holidays exclusion at (1030, 491) on internal:role=button[name="Apply filter"i]
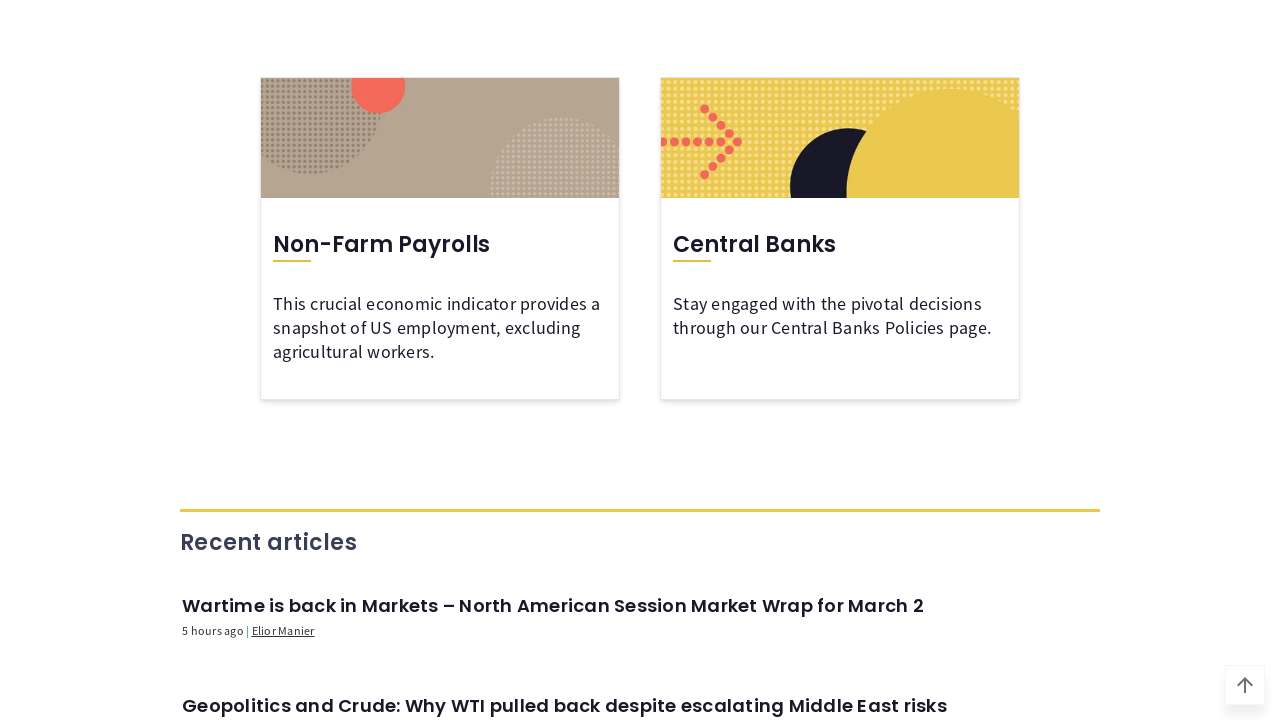

Applied timeout for filter application
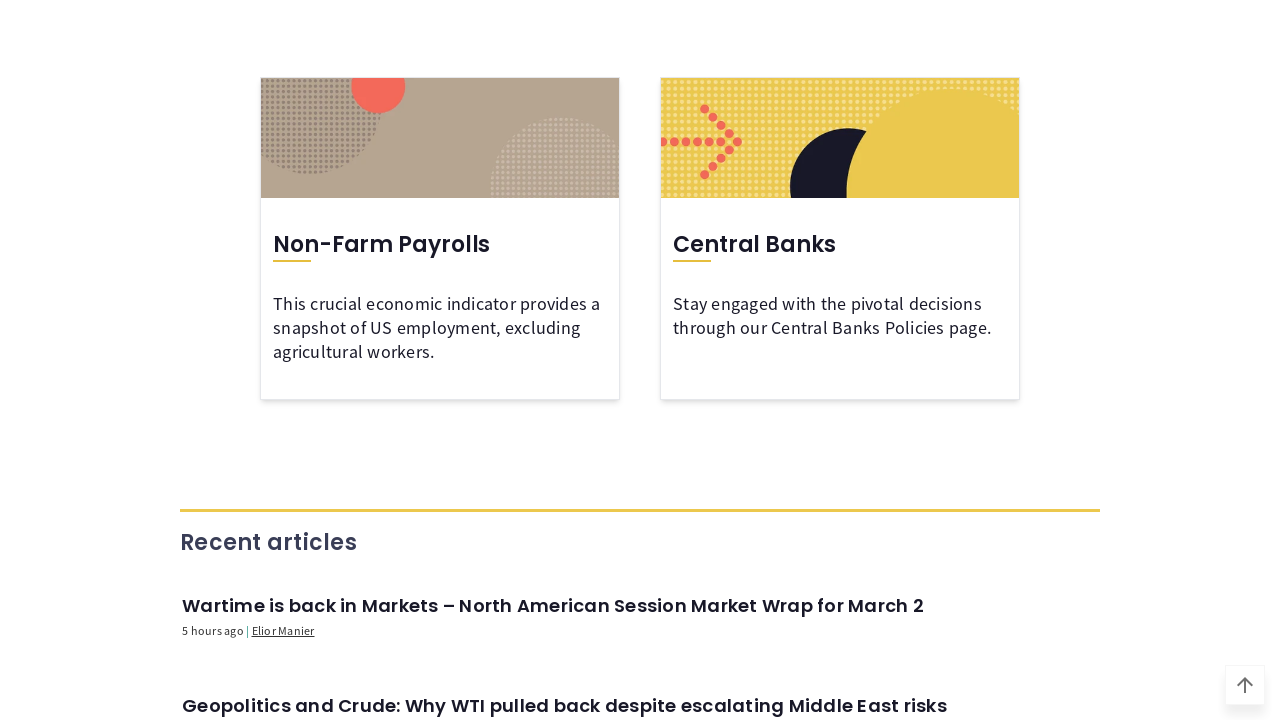

Clicked date range picker button to open date selection at (326, 361) on internal:role=button[name=/^.* - .*$/]
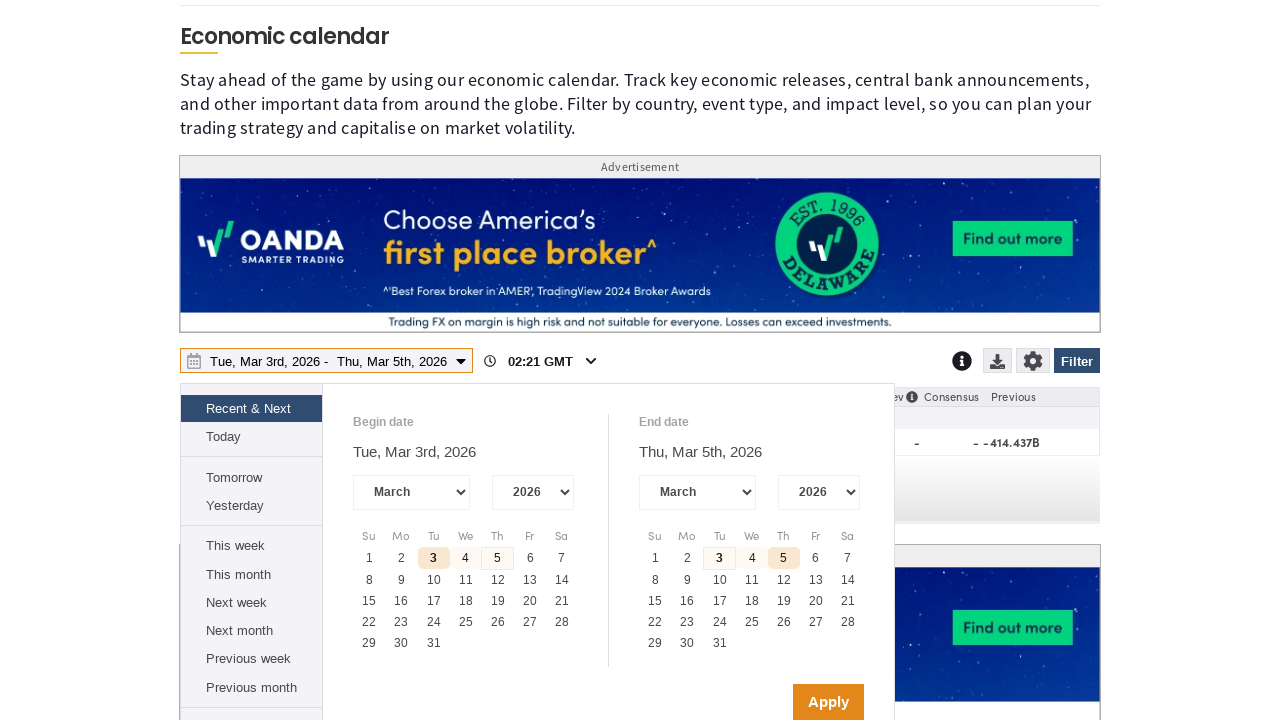

Applied timeout for date picker opening
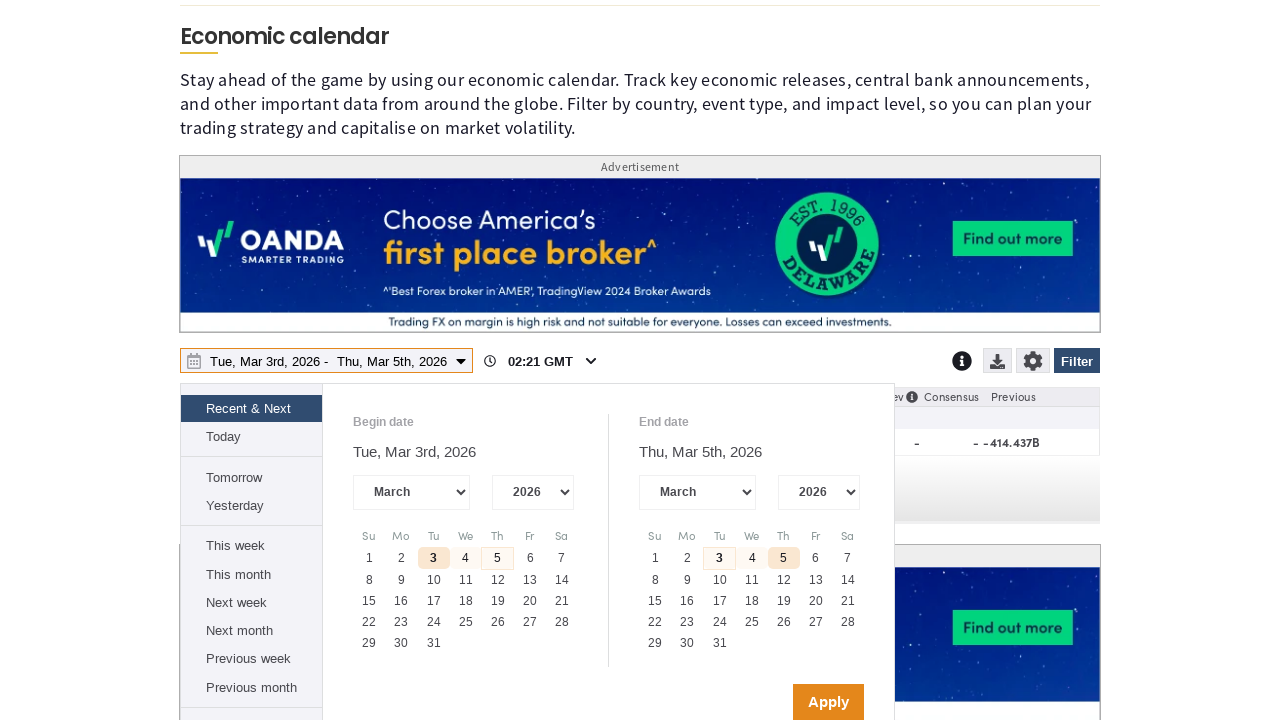

Located year combobox (4th combobox on page)
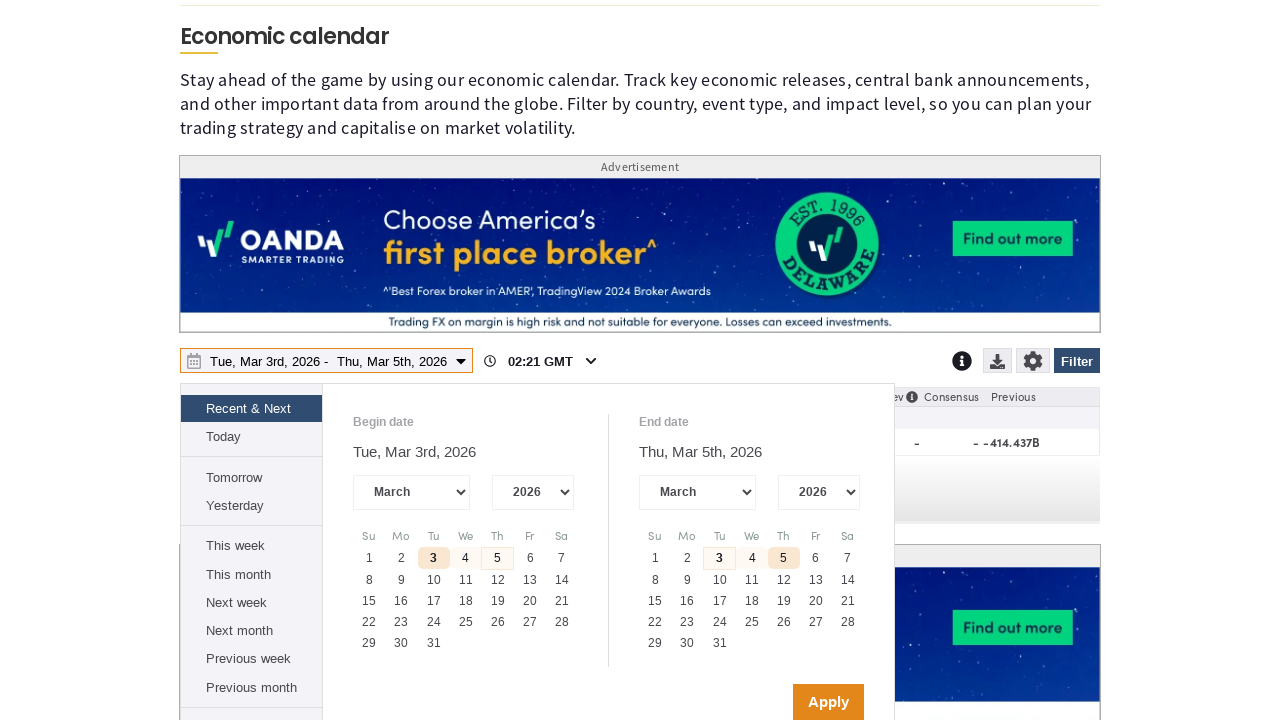

Waited for year select element to attach to DOM
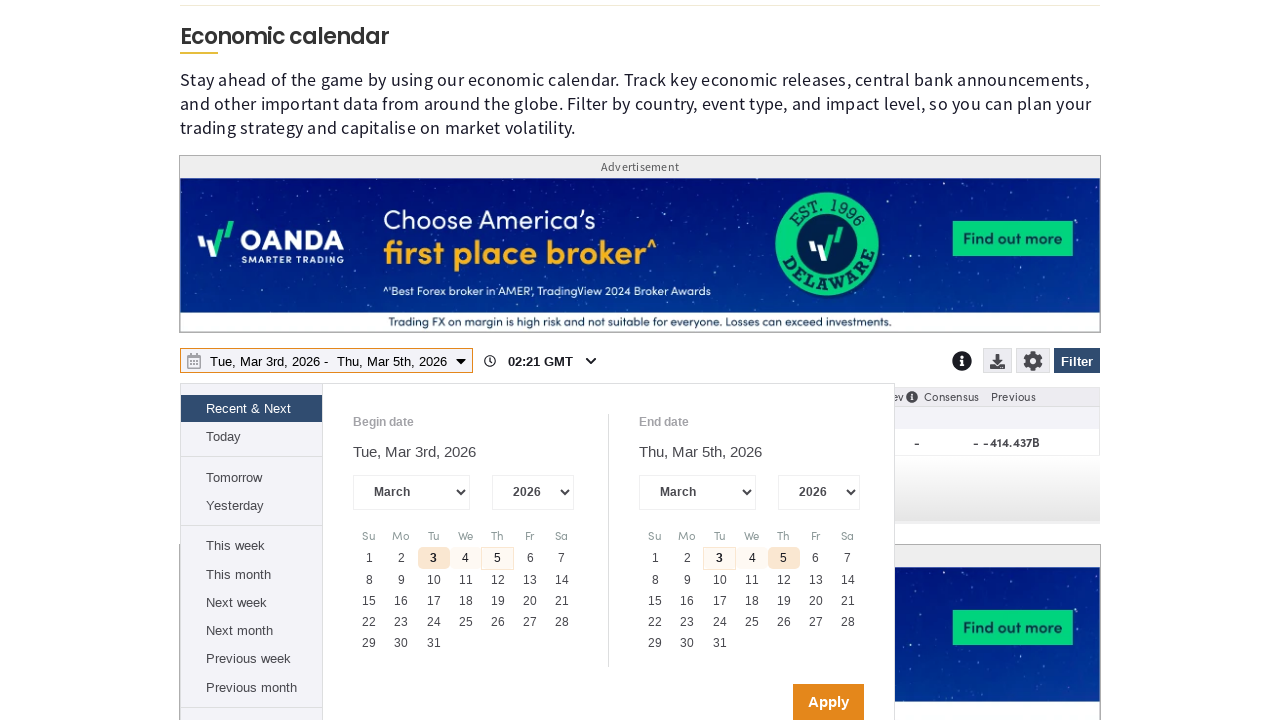

Retrieved available years from combobox: ['2007', '2008', '2009', '2010', '2011', '2012', '2013', '2014', '2015', '2016', '2017', '2018', '2019', '2020', '2021', '2022', '2023', '2024', '2025', '2026', '2027']
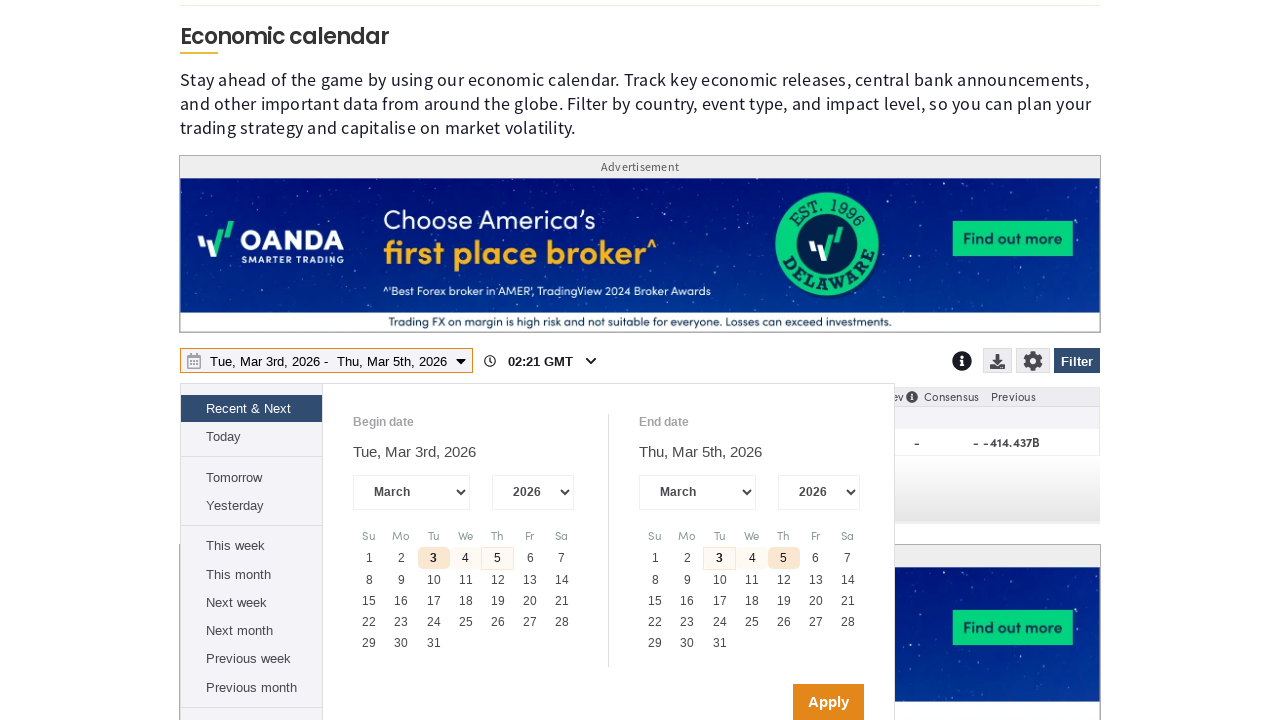

Selected latest available year: 2027
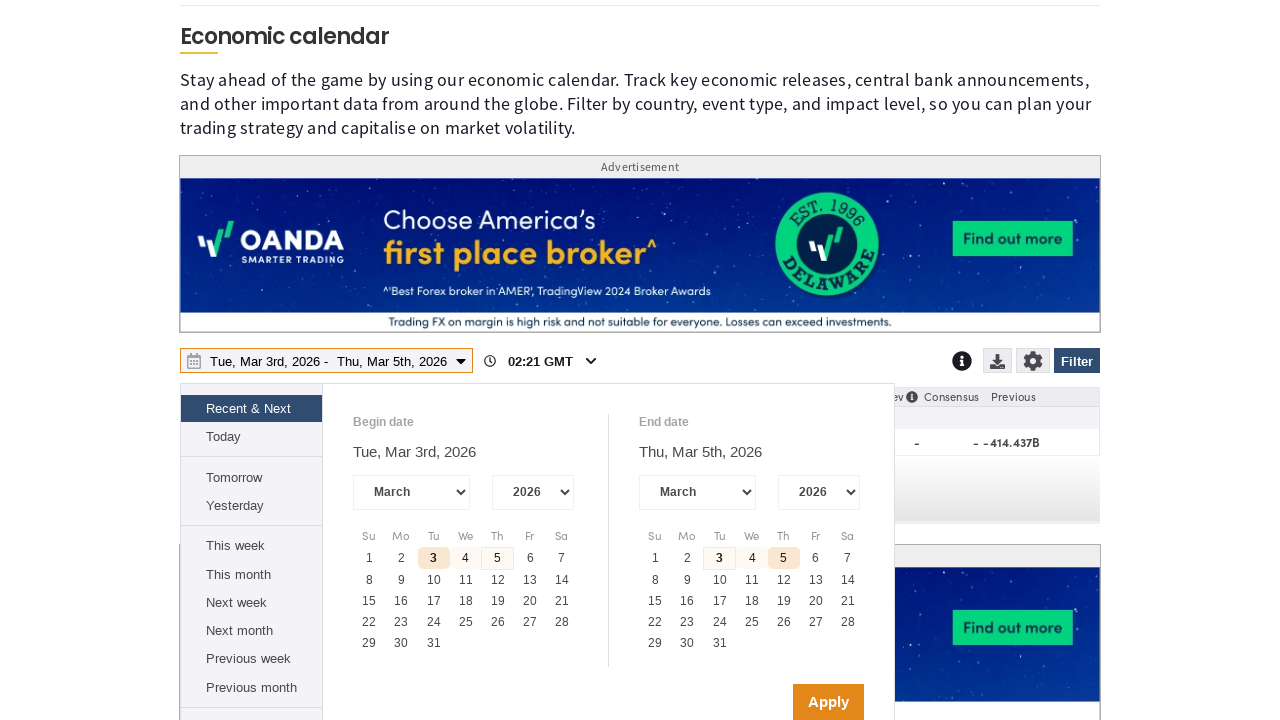

Applied year selection for 2027 on internal:role=combobox >> nth=3
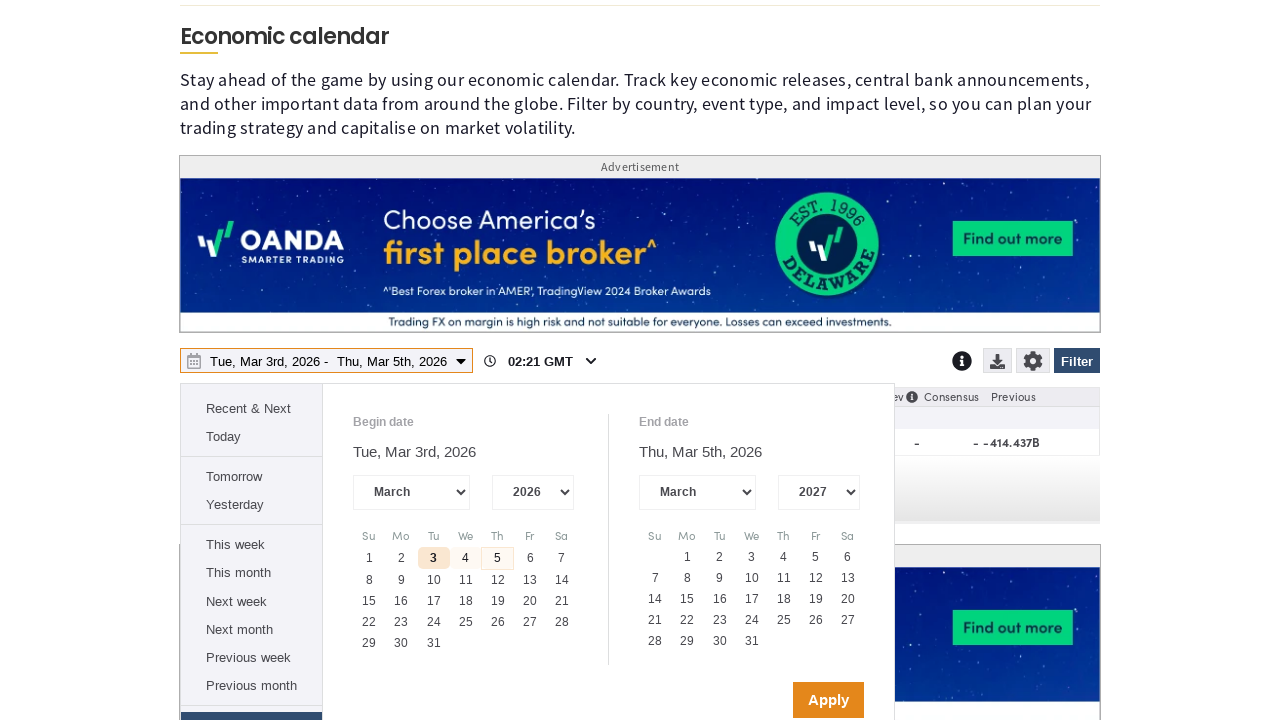

Applied timeout for year selection
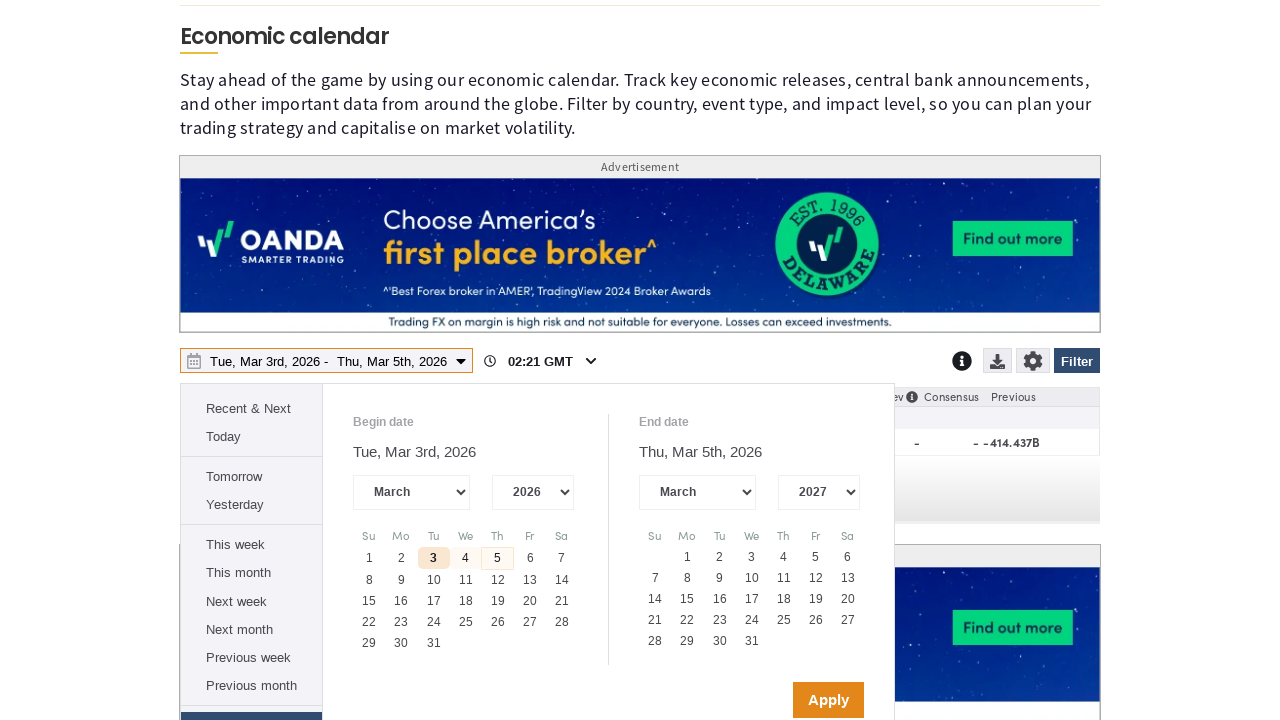

Located available day cells in calendar
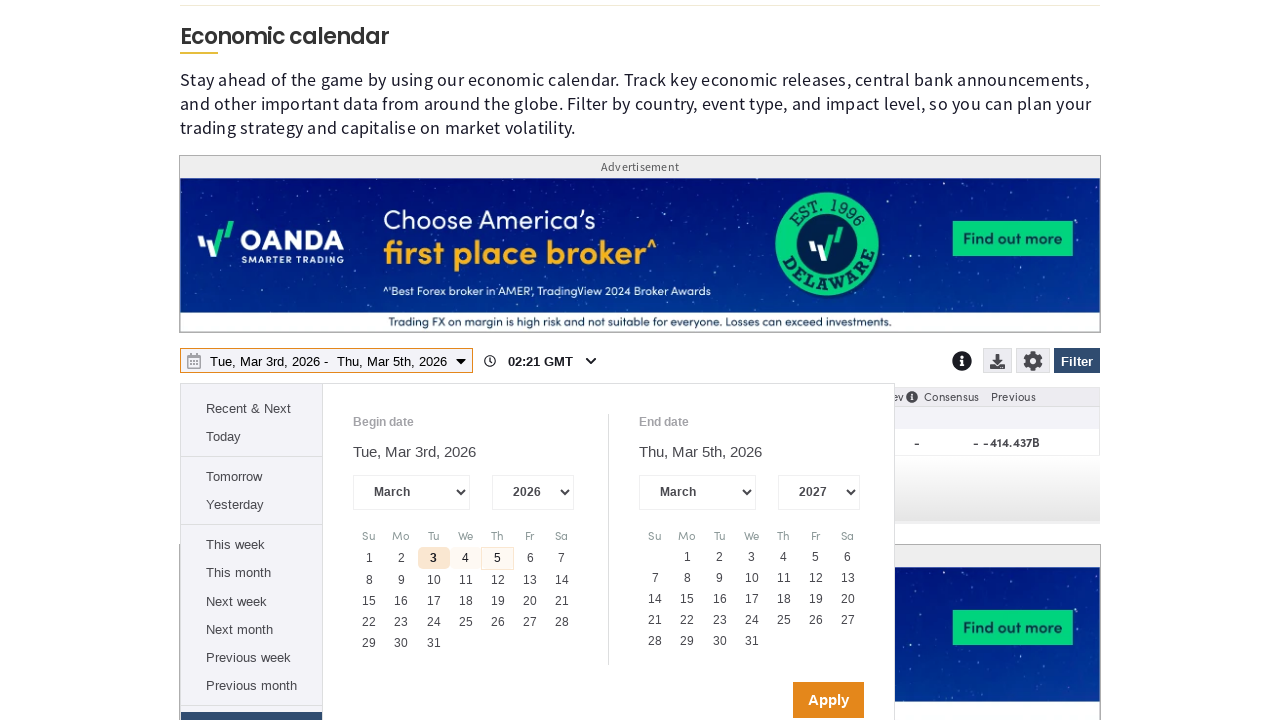

Applied timeout before selecting last available day
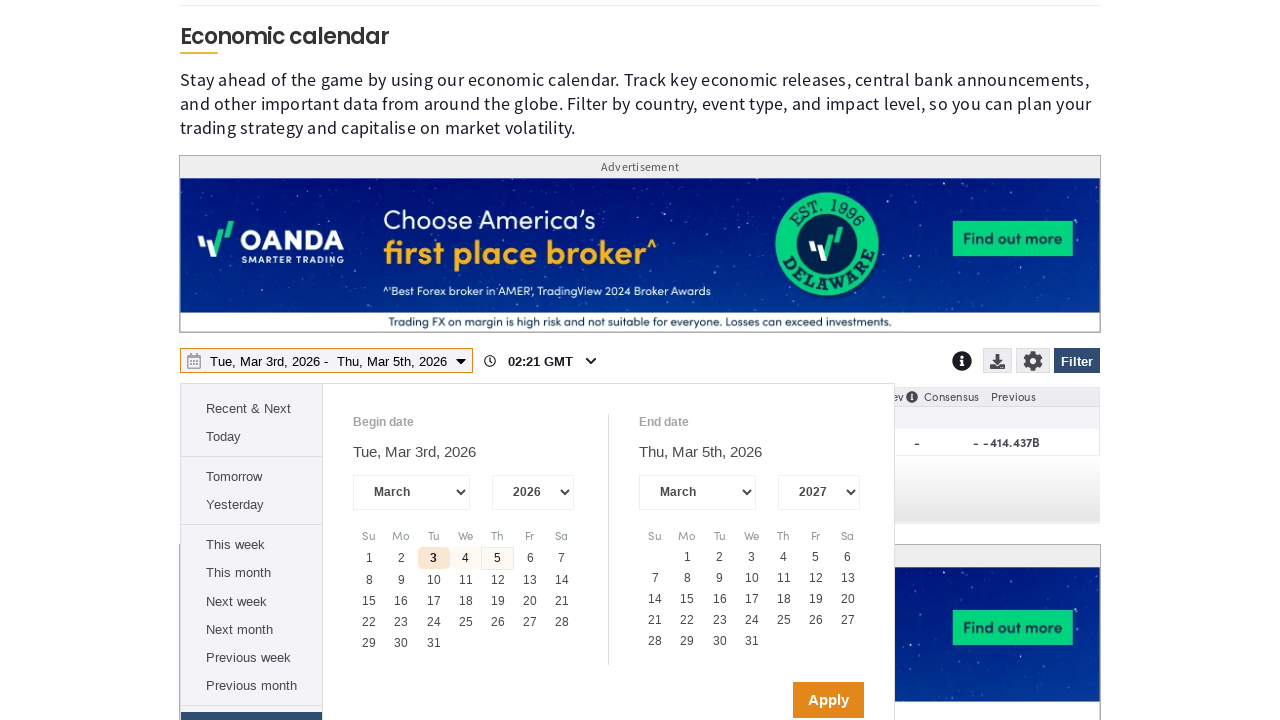

Clicked last available day in calendar for date range end at (752, 641) on div[role='gridcell']:not([aria-disabled='true']) >> nth=-1
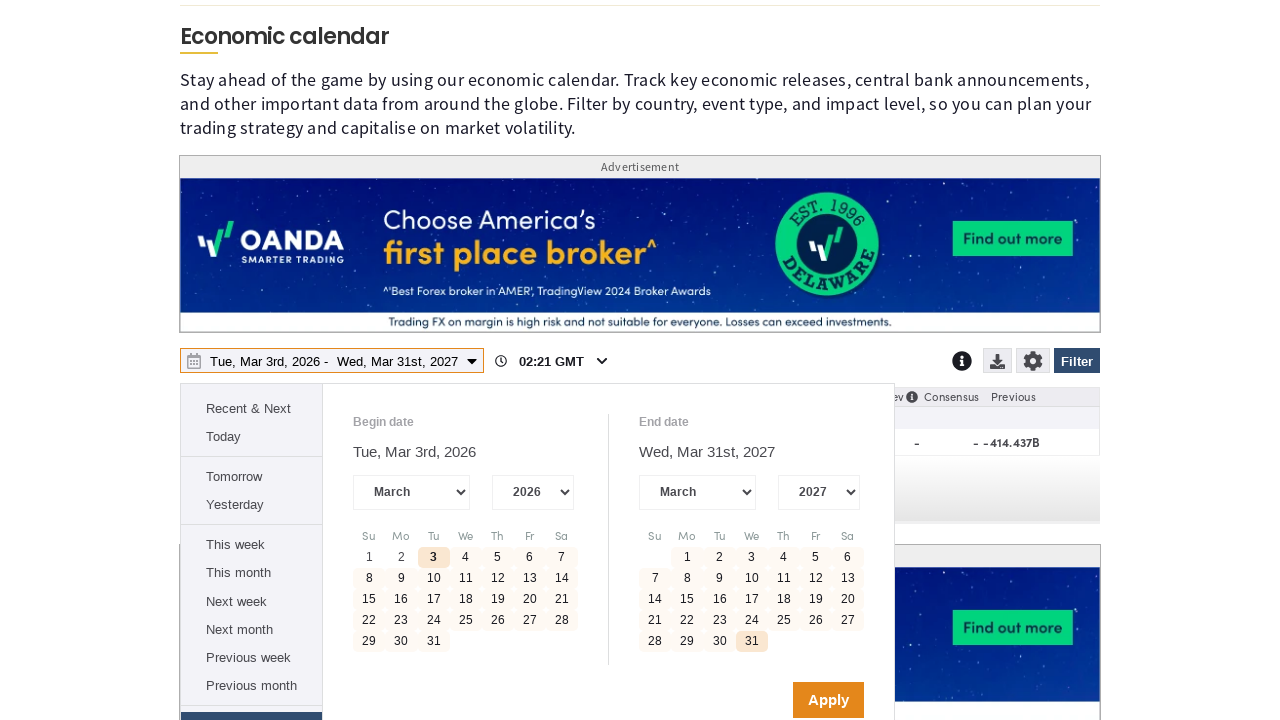

Applied timeout after day selection
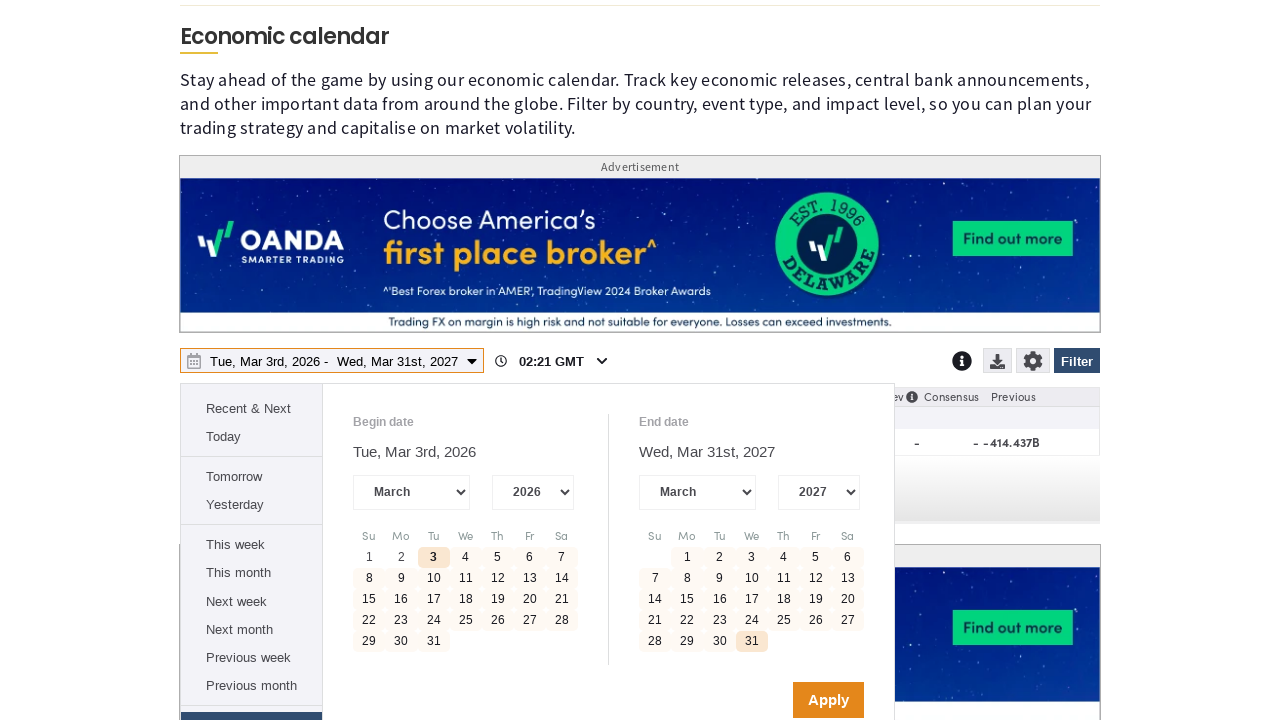

Clicked Apply button to confirm date range selection at (828, 700) on internal:role=button[name="Apply"i]
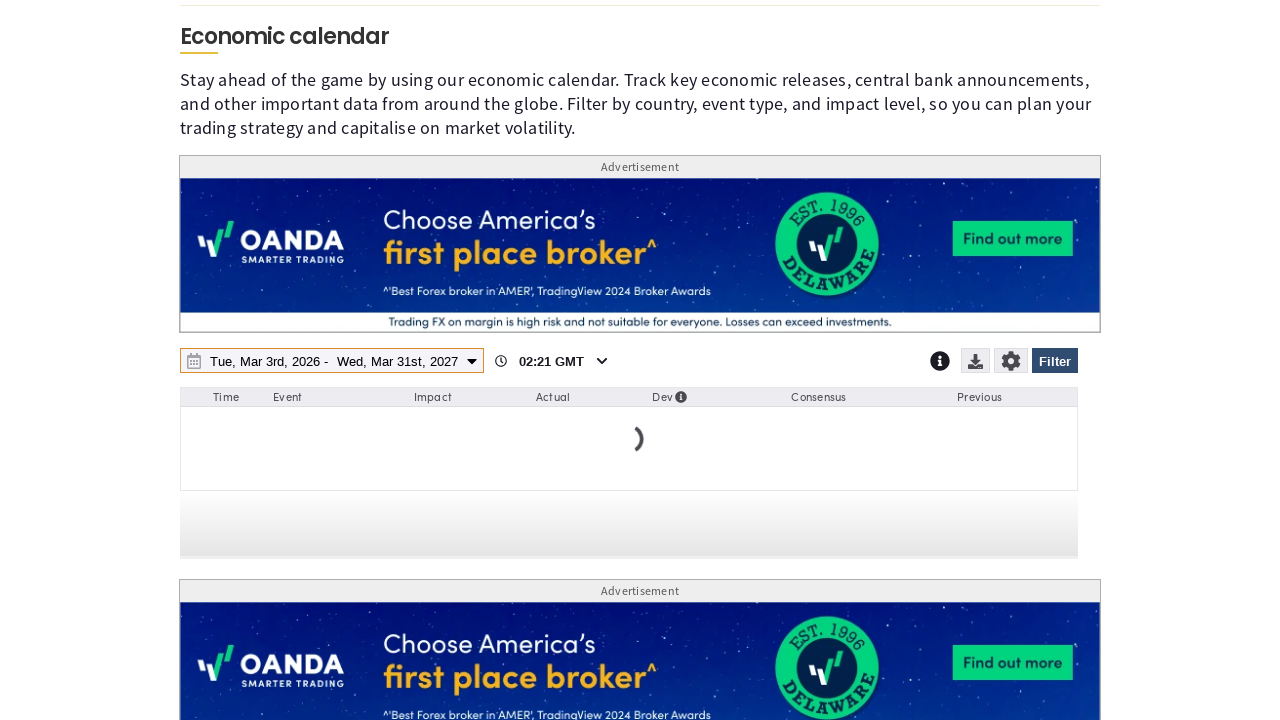

Applied timeout for date range application and results update
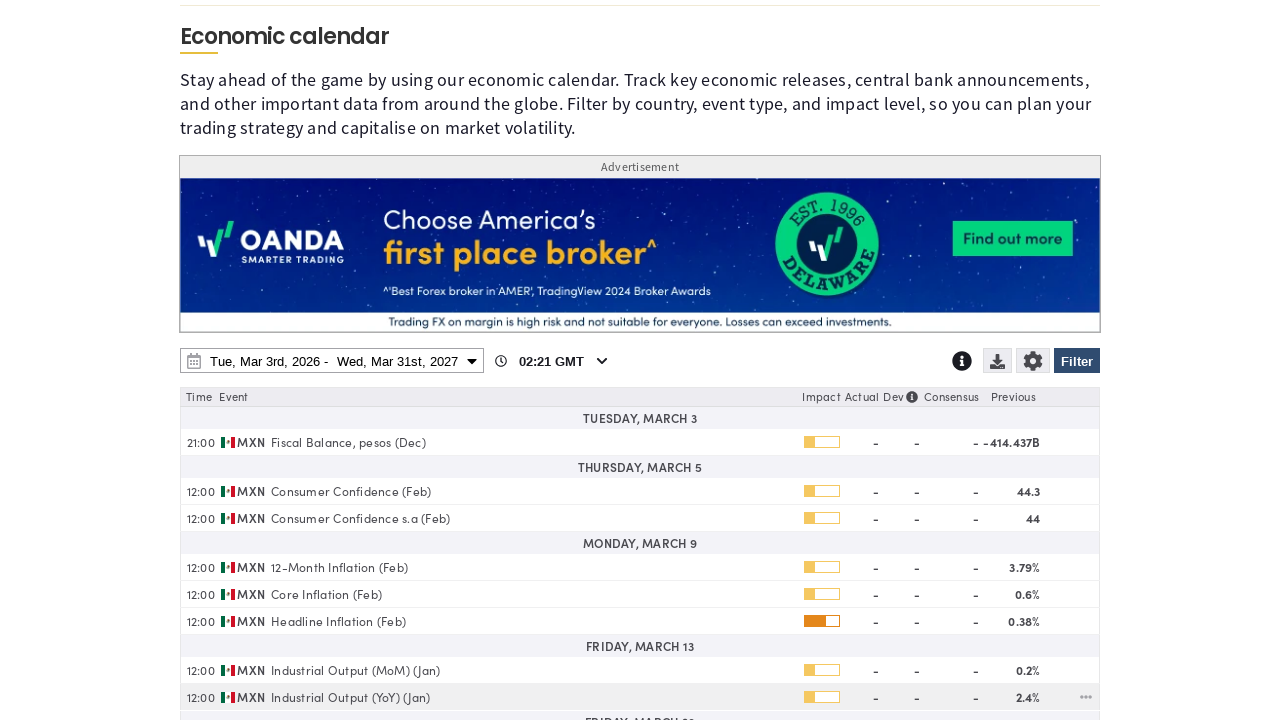

Clicked download menu wrapper to open download options at (1000, 363) on .fxs_selectable-wrapper
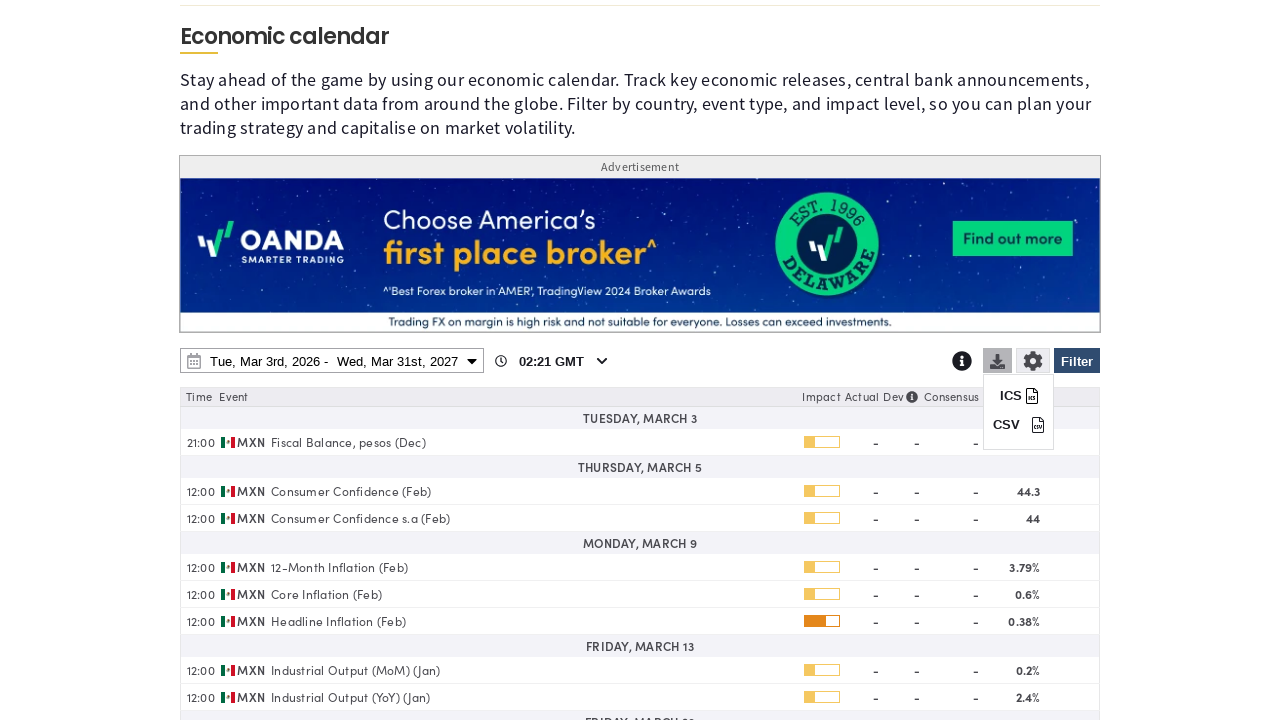

Waited for ICS button to appear in download menu
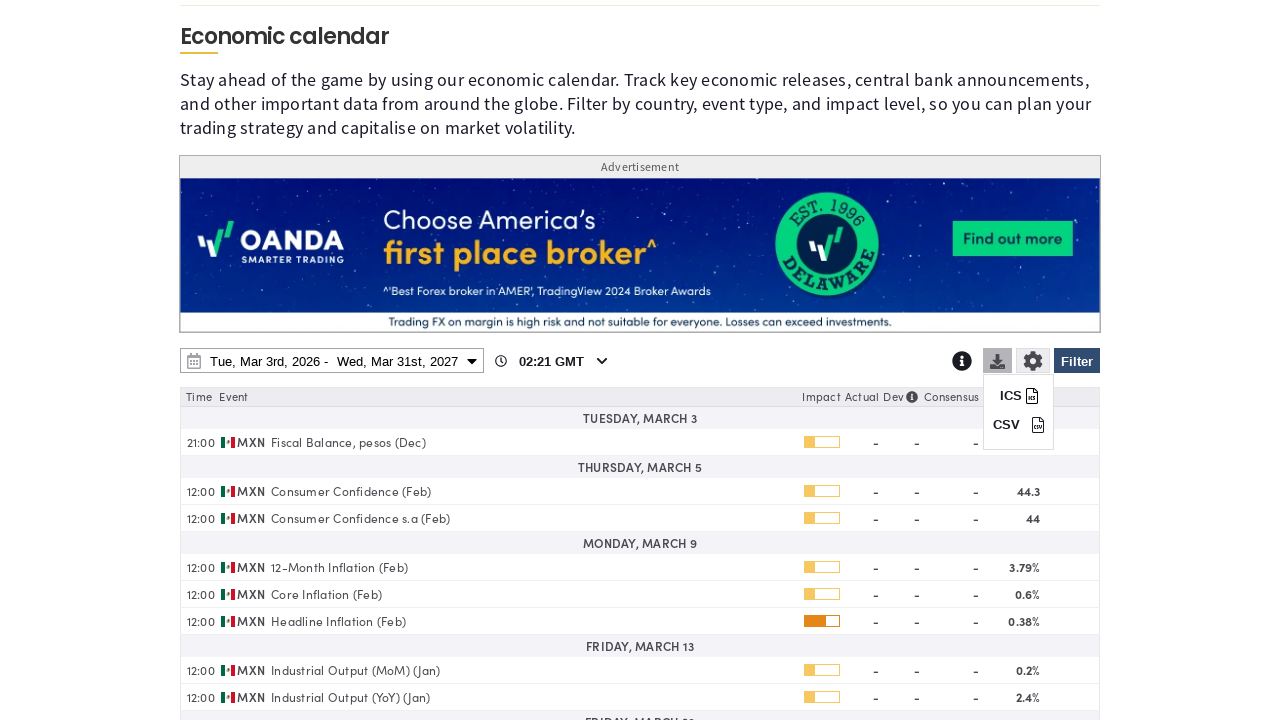

Clicked ICS button to verify download option availability at (1018, 396) on internal:role=button[name="ICS"i]
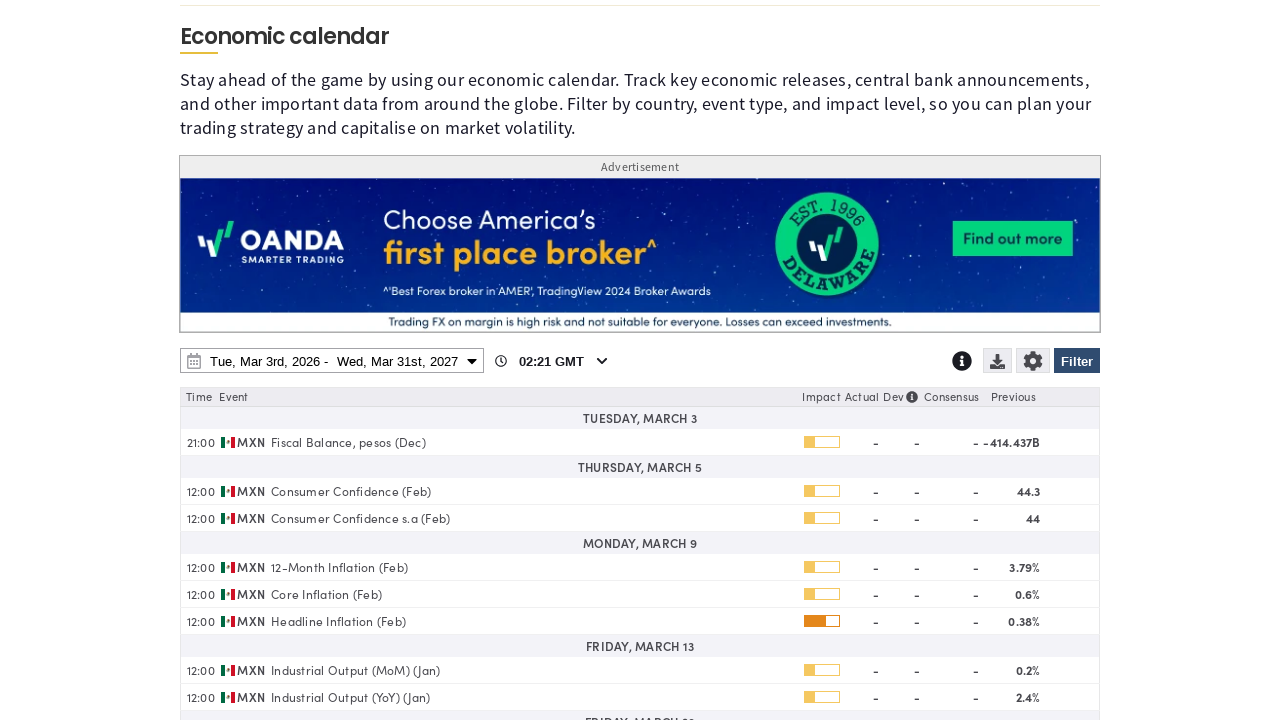

Applied timeout after ICS download option interaction
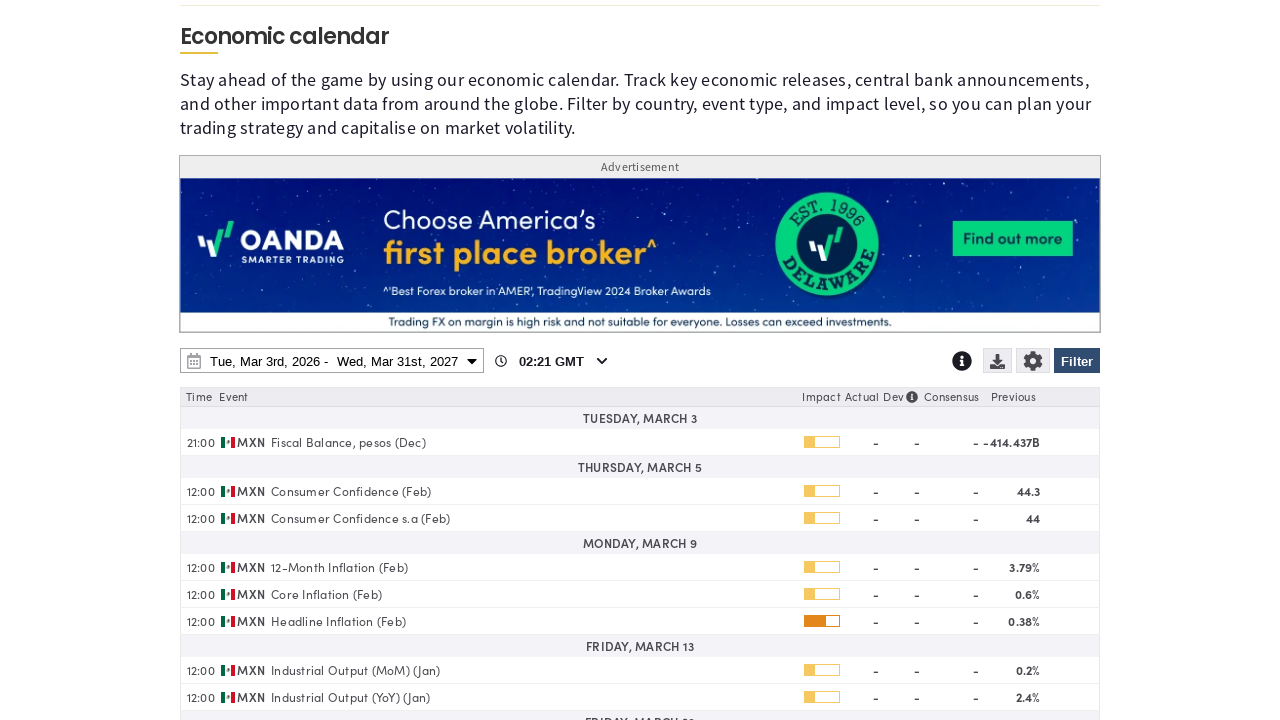

Clicked download menu wrapper again to reopen download options at (1000, 363) on .fxs_selectable-wrapper
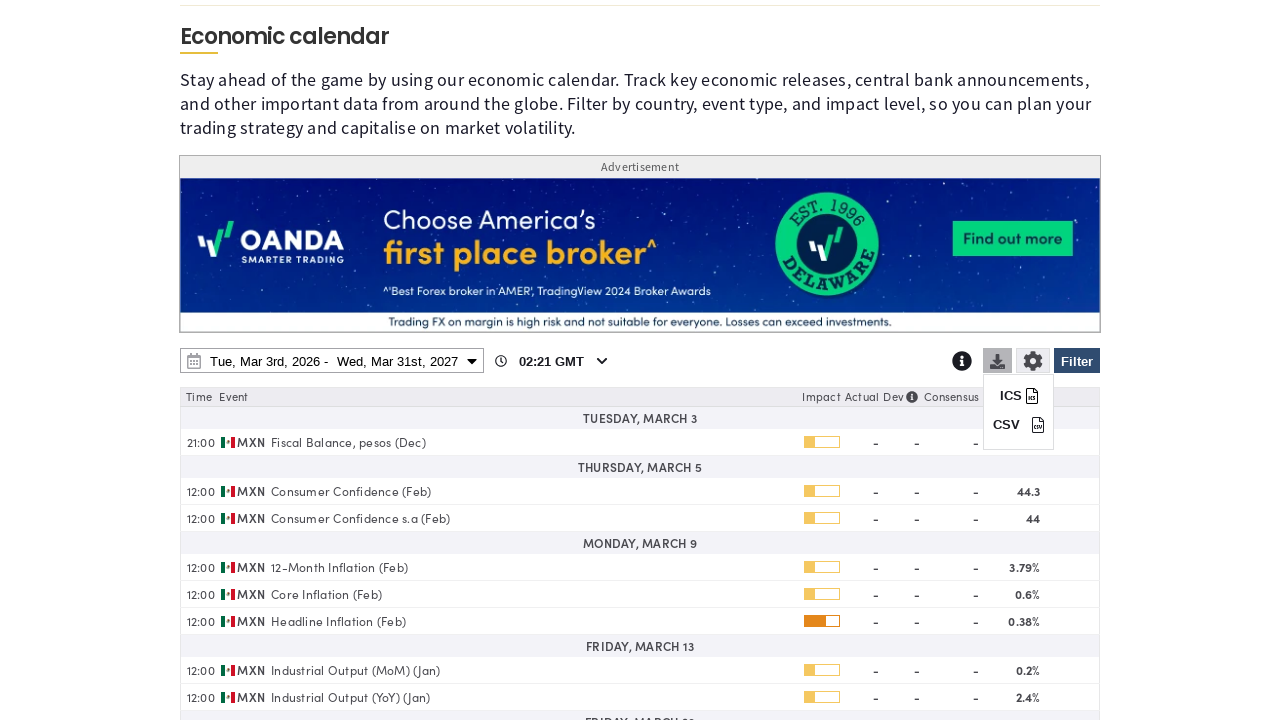

Waited for CSV button to appear in download menu
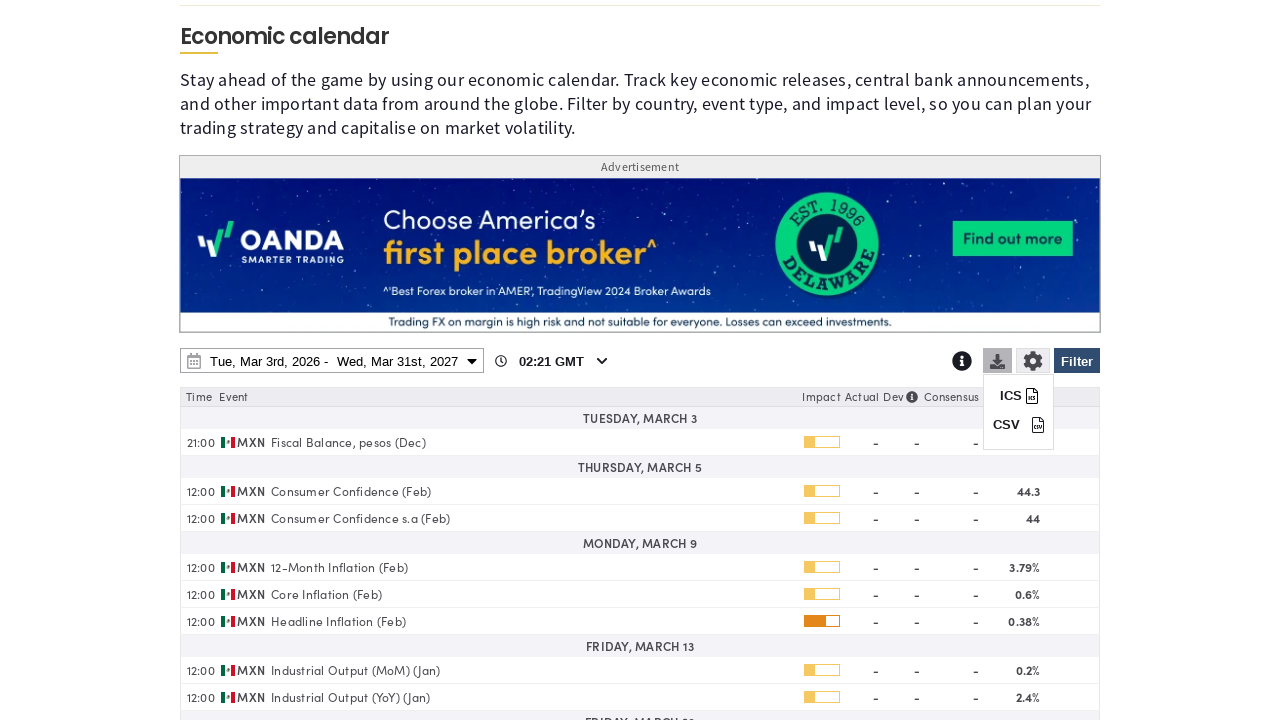

Clicked CSV button to interact with CSV download option at (1018, 425) on internal:role=button[name="CSV"i]
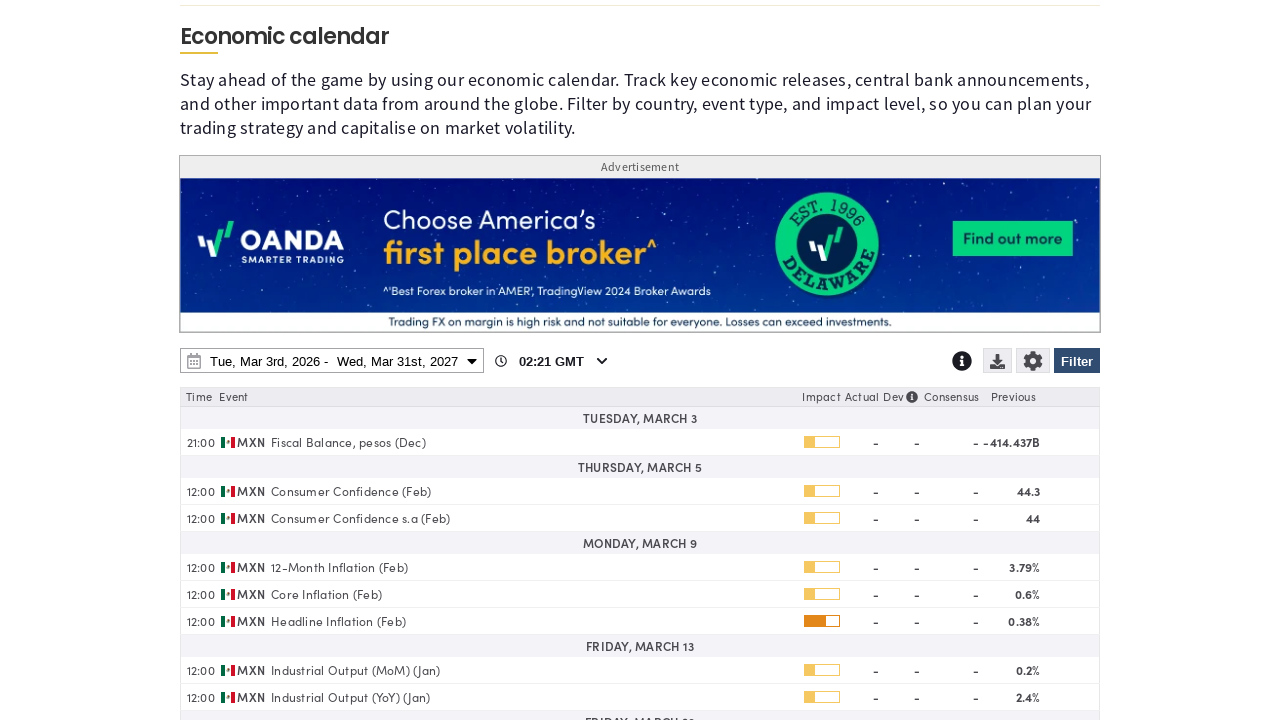

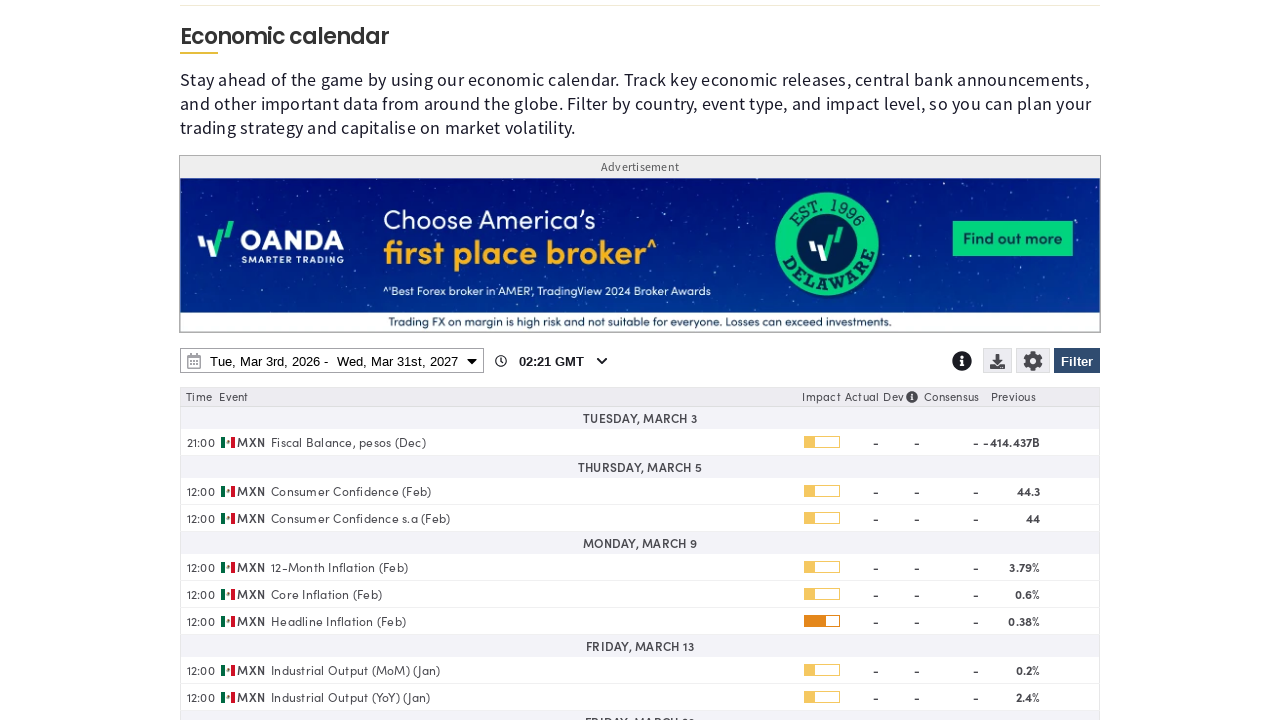